Tests radio button selection by clicking the Impressive radio button and verifying the selection message

Starting URL: https://demoqa.com/radio-button

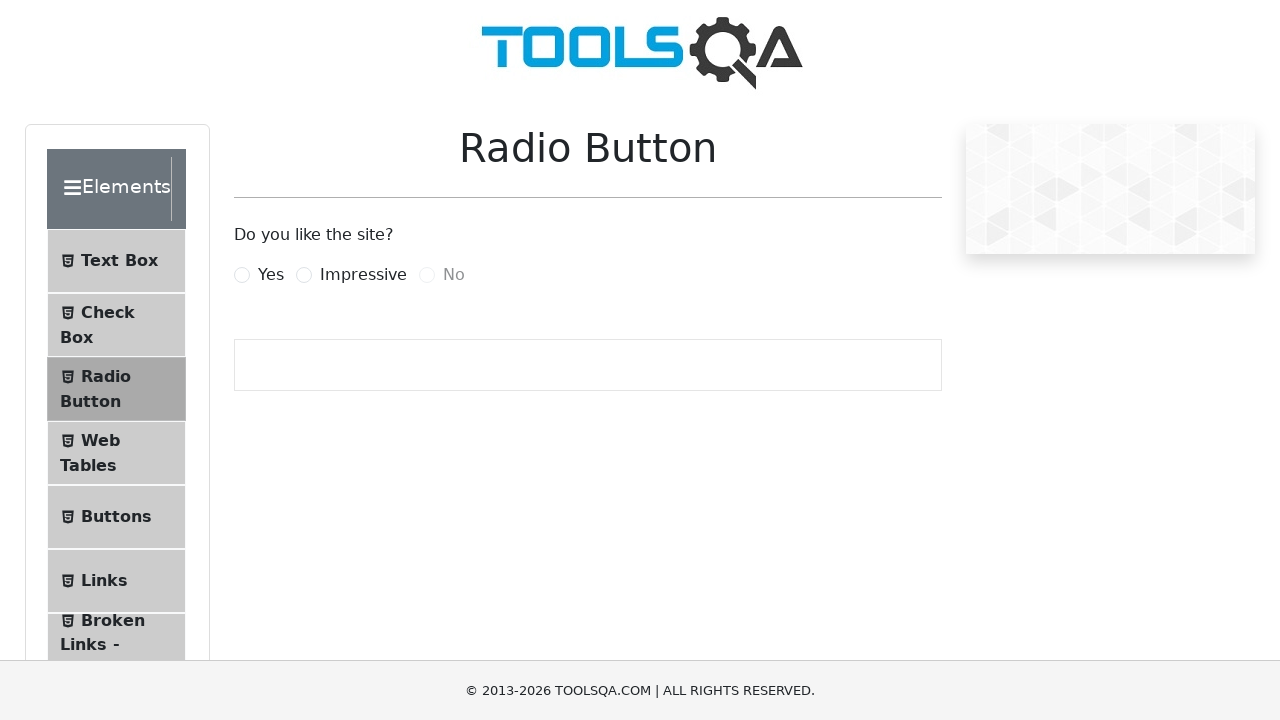

Navigated to radio button test page
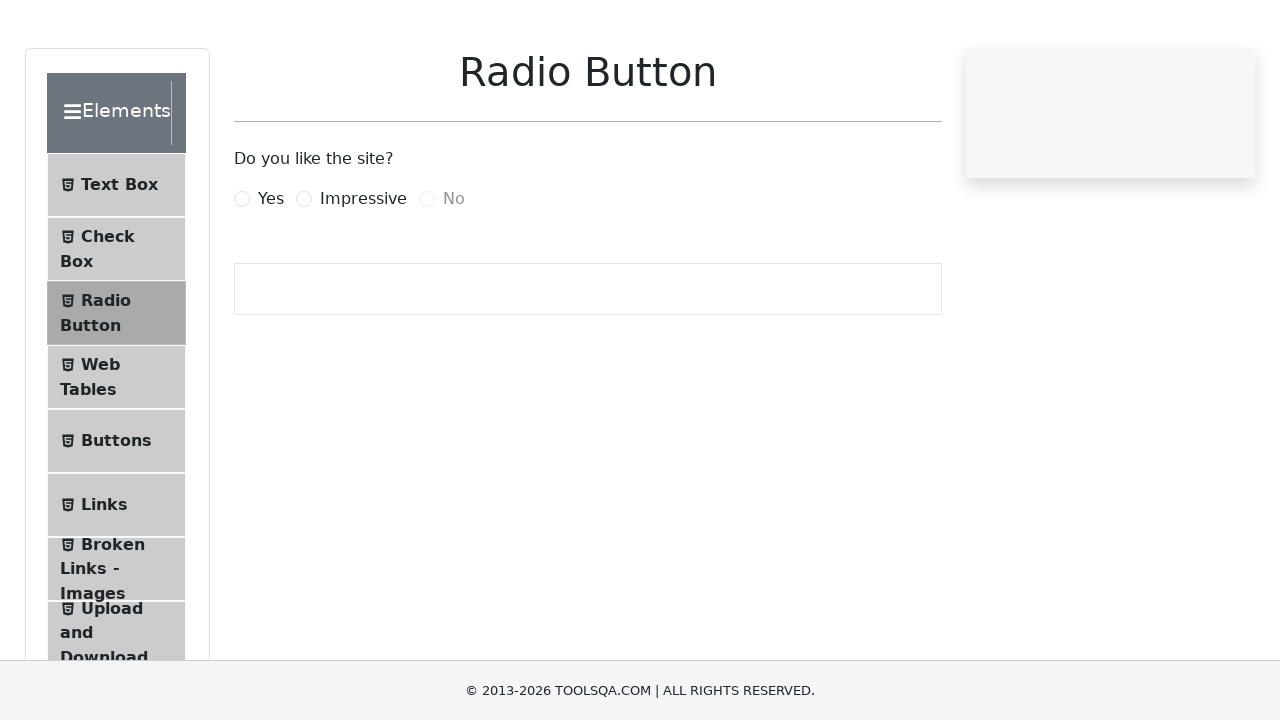

Clicked the Impressive radio button at (363, 275) on label[for='impressiveRadio']
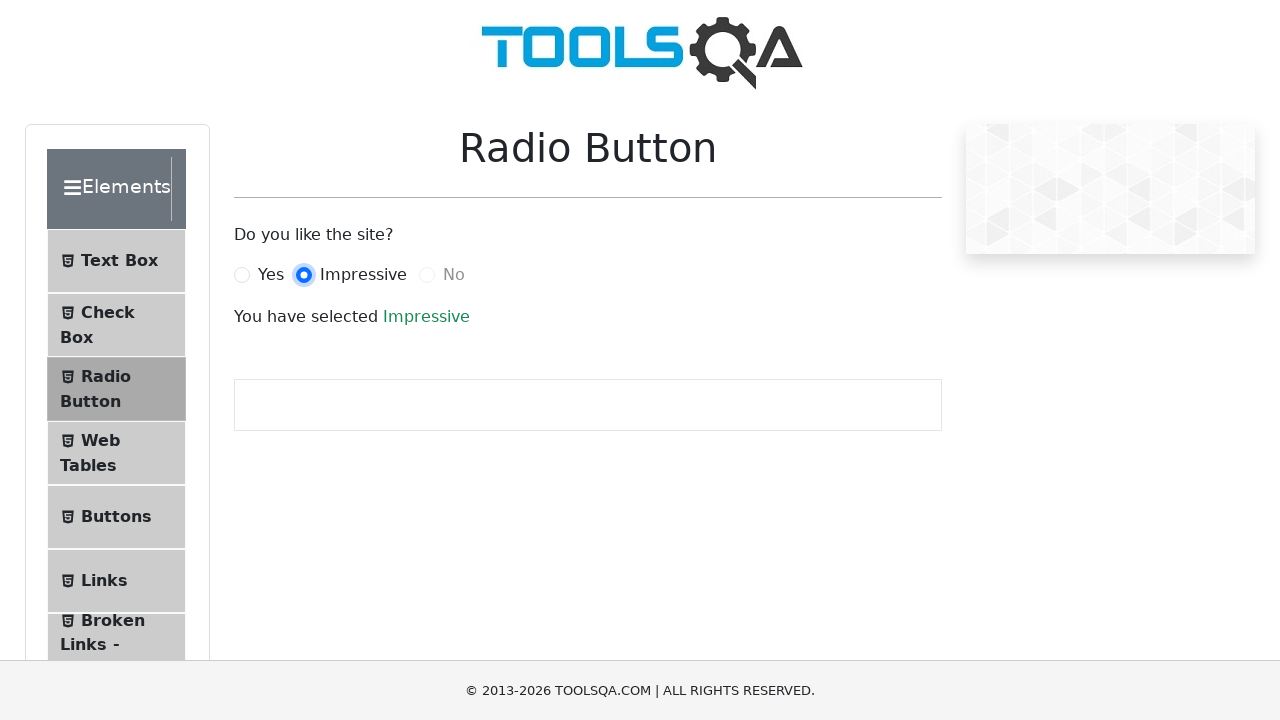

Success message appeared after selecting Impressive radio button
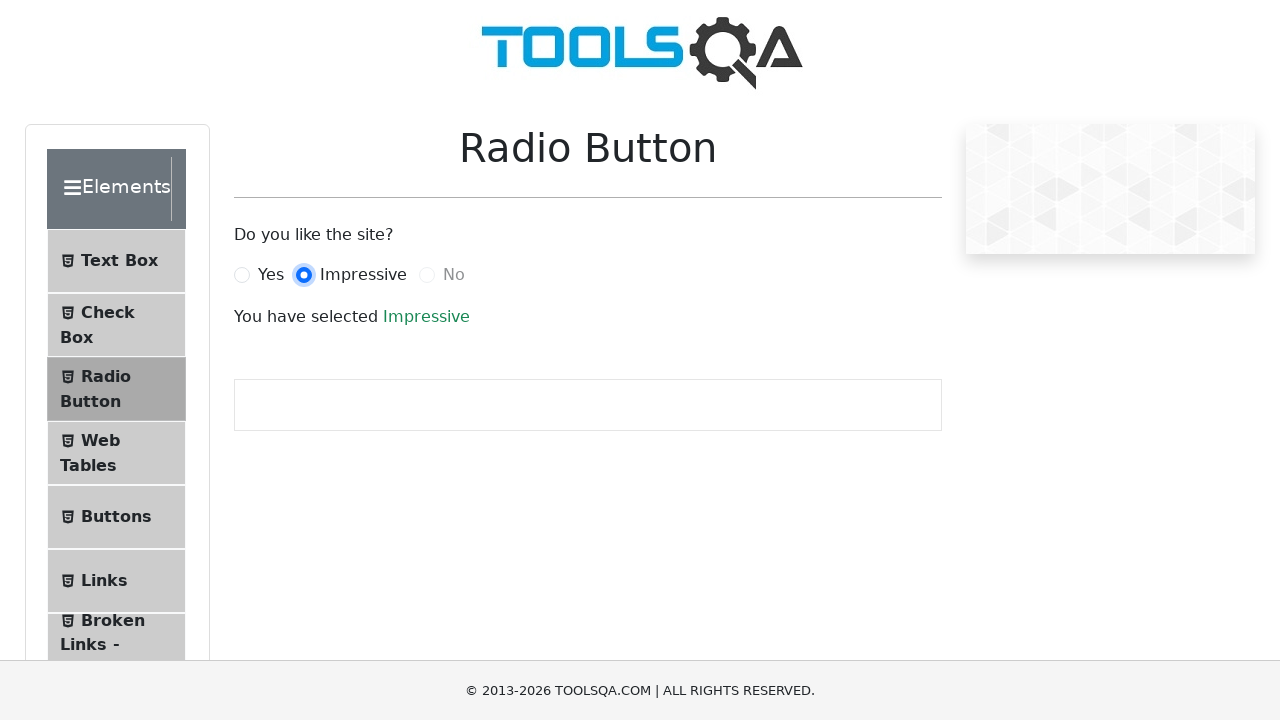

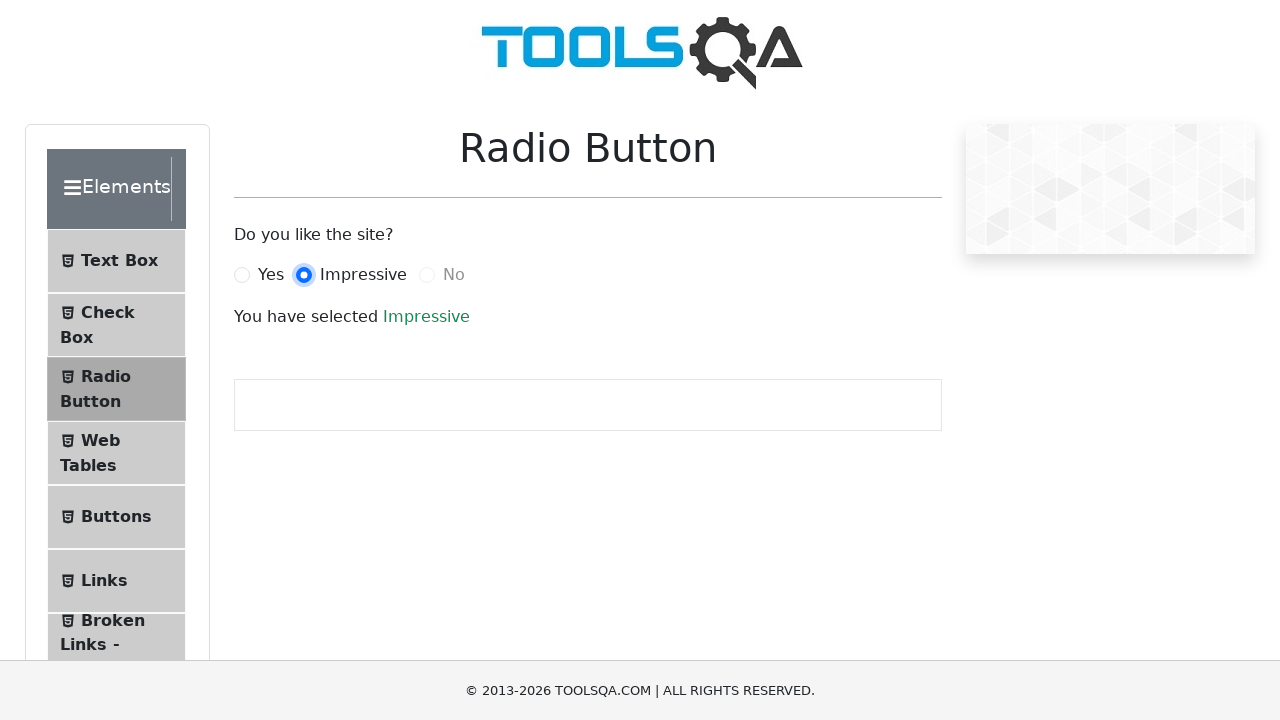